Tests page scrolling functionality by scrolling down to a "CYDEO" link at the bottom of a large page, then scrolling back up to a "Home" link at the top.

Starting URL: https://practice.cydeo.com/large

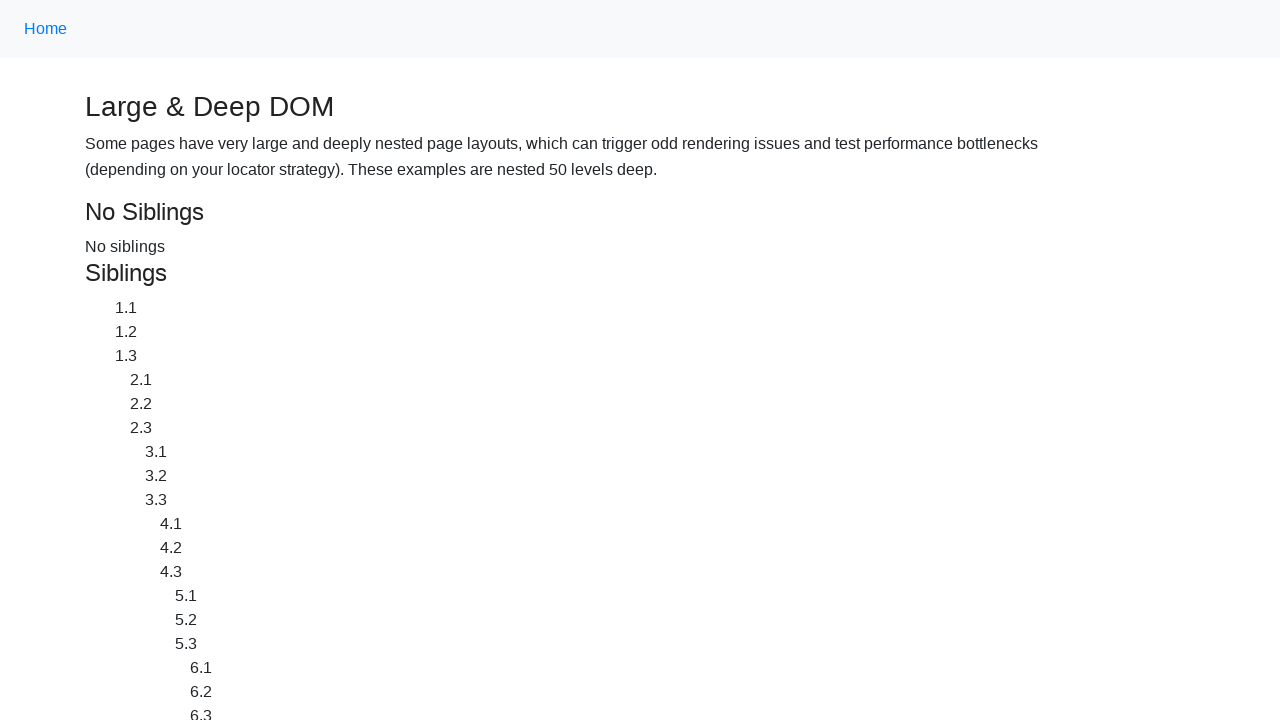

Located CYDEO link at the bottom of the page
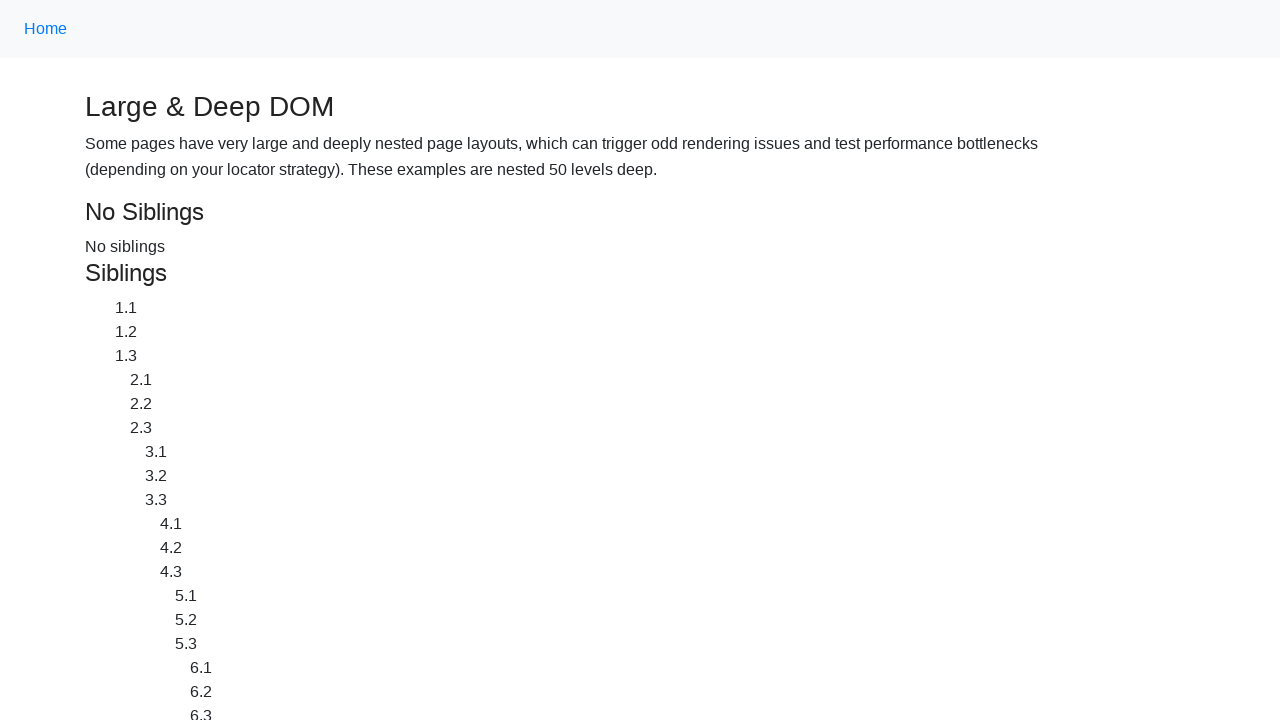

Located Home link at the top of the page
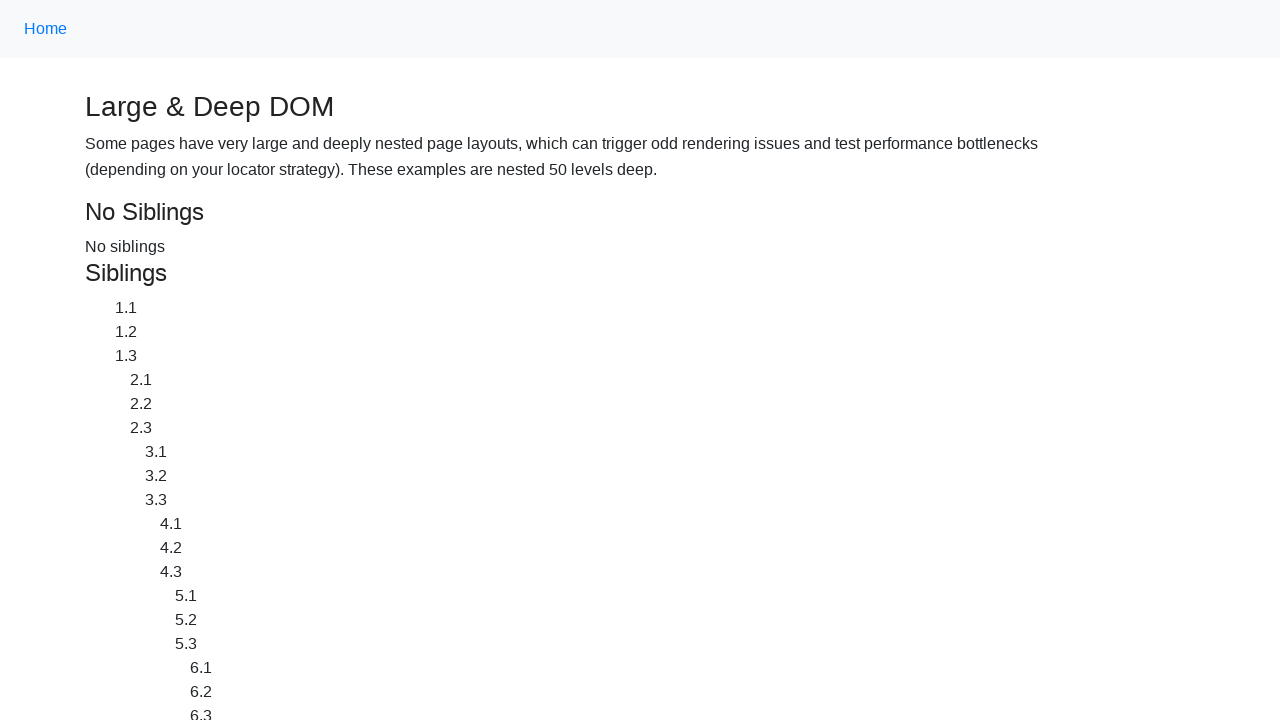

Scrolled down to CYDEO link
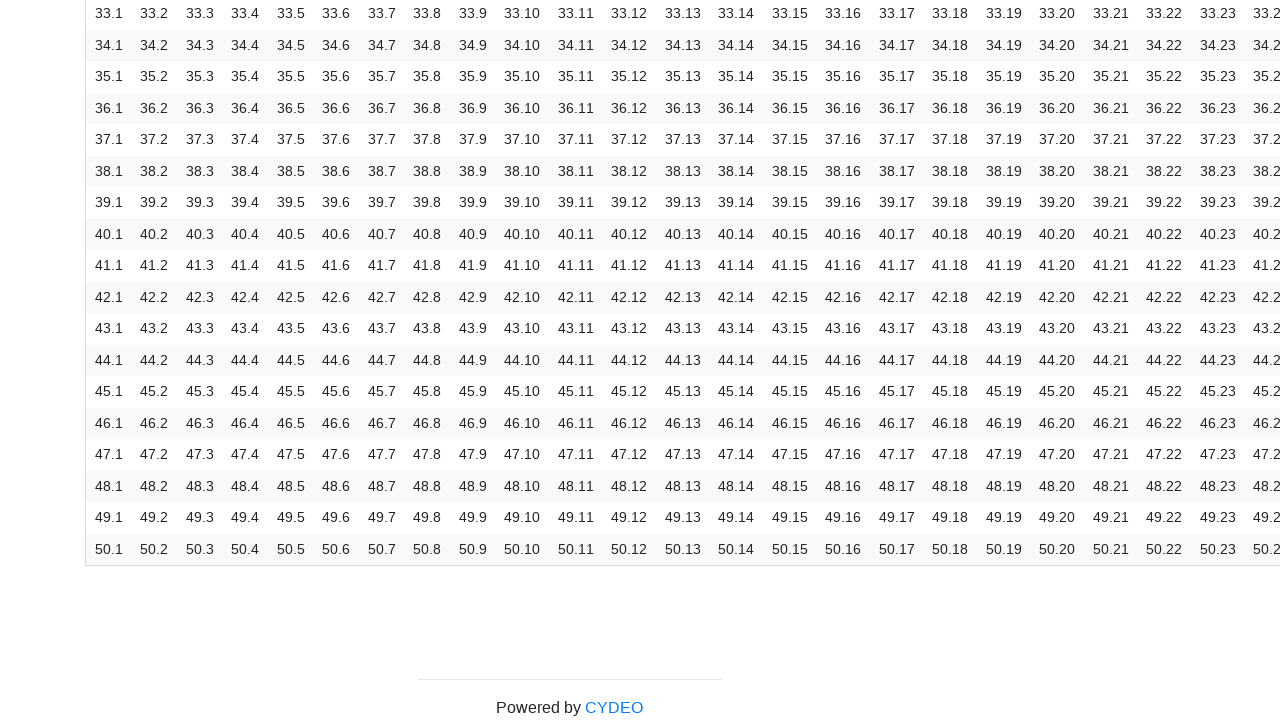

Waited 2 seconds to observe the scroll down
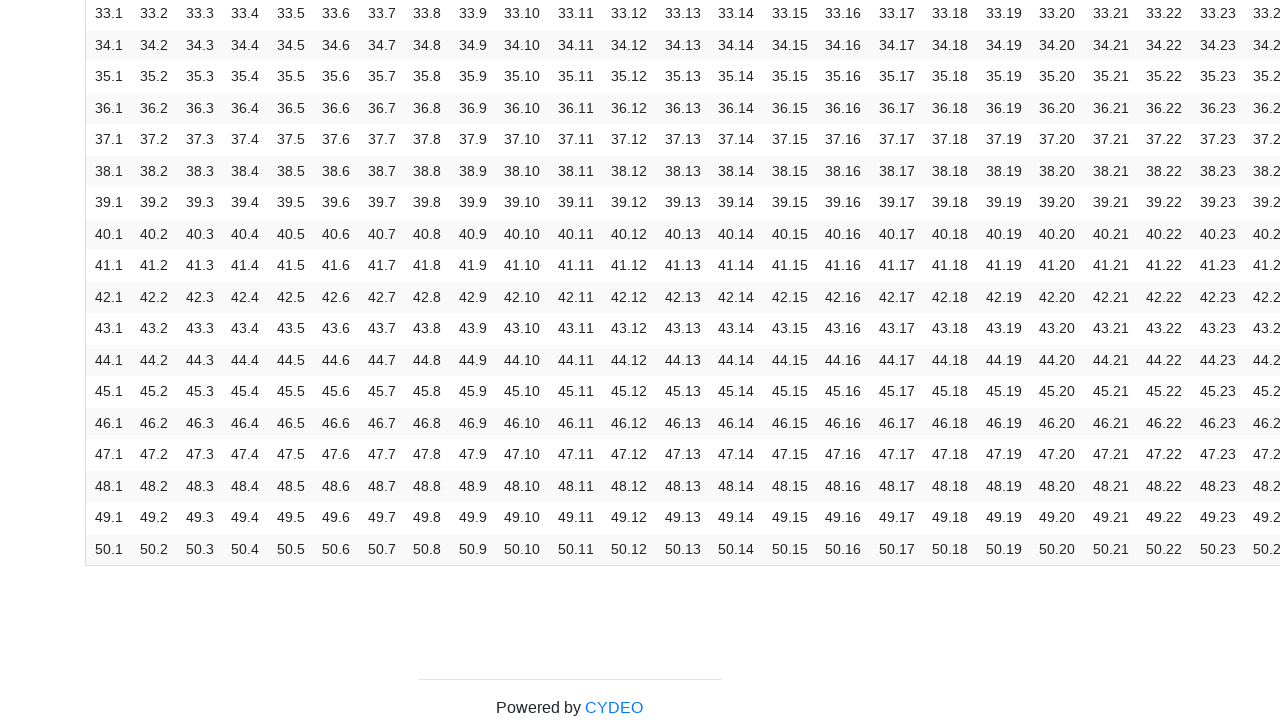

Scrolled up to Home link
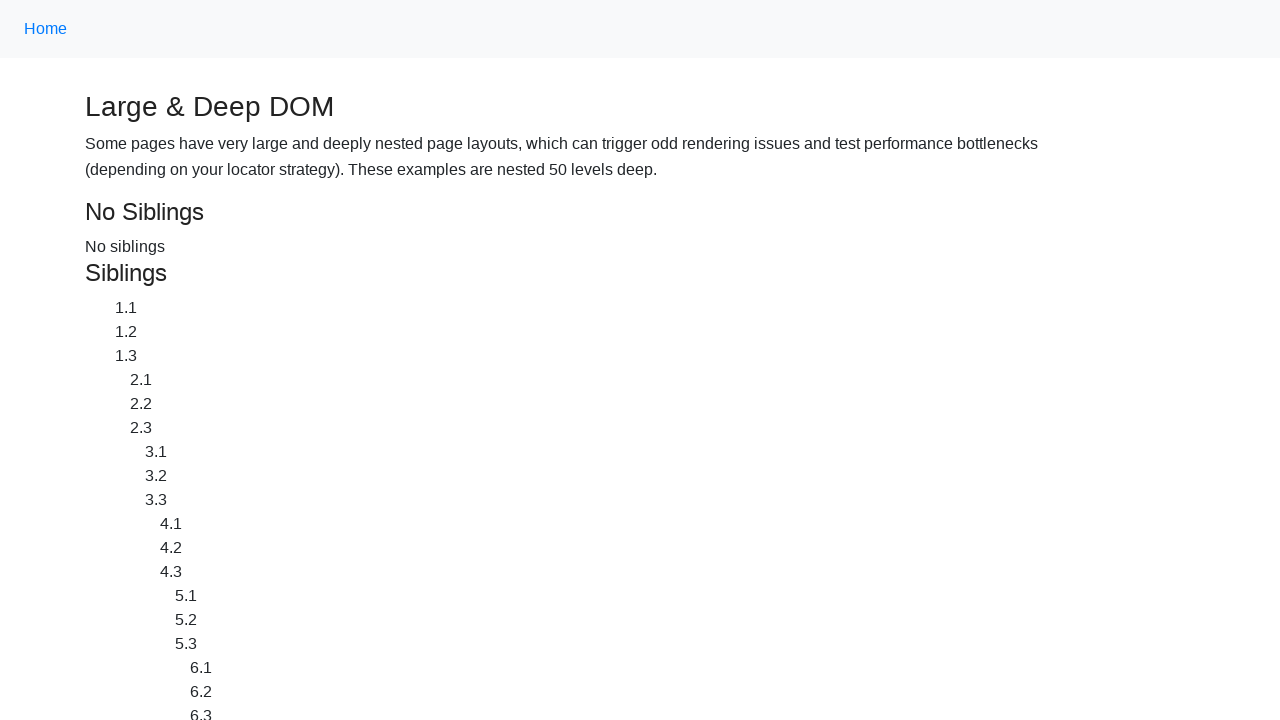

Waited 2 seconds to observe the scroll up
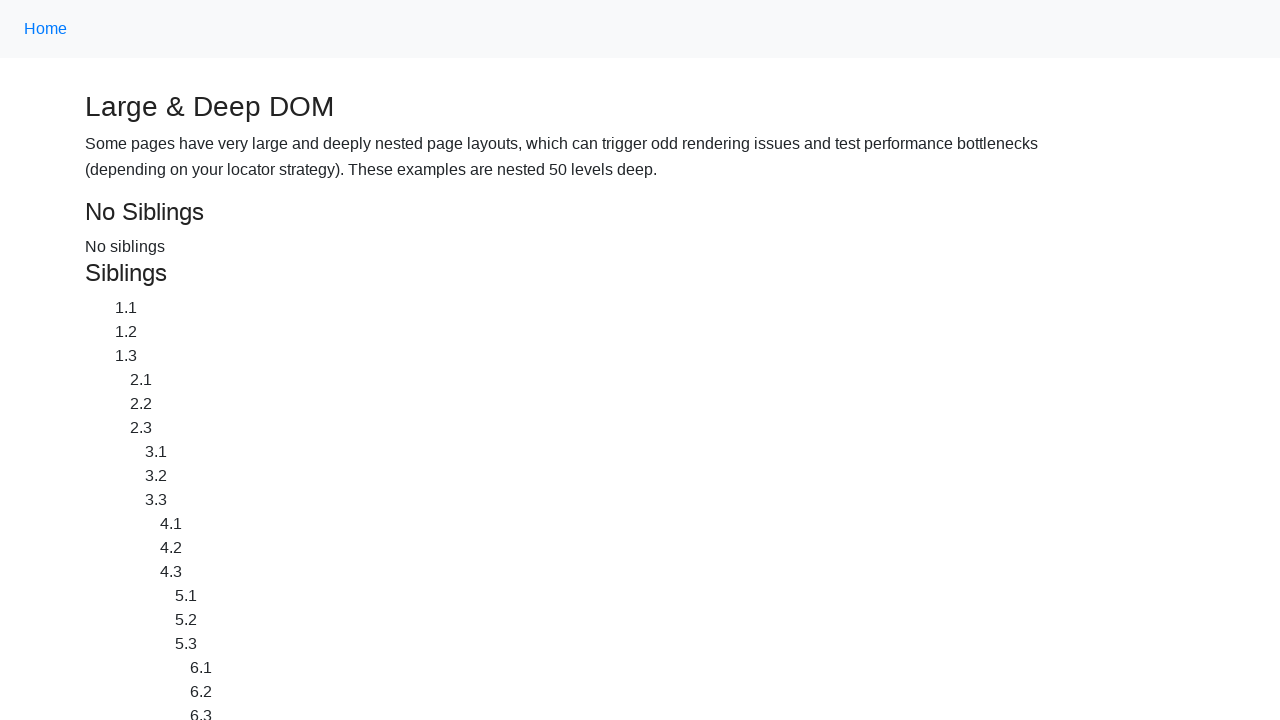

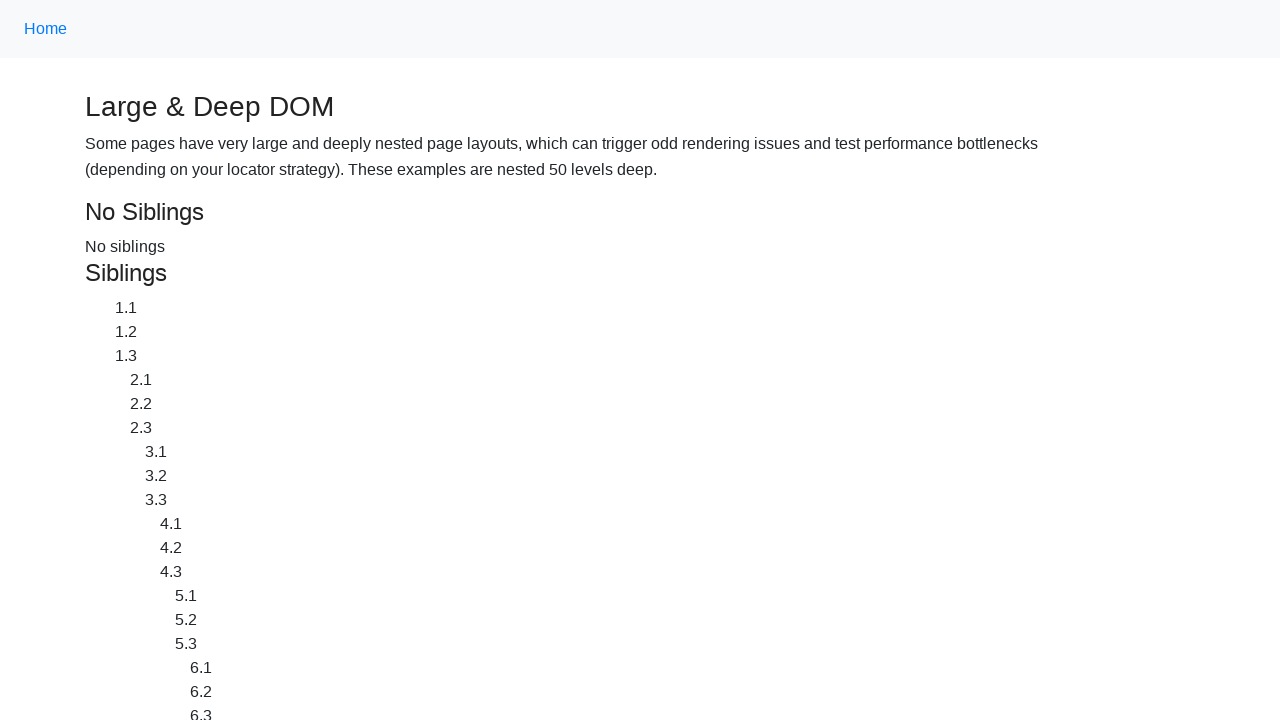